Tests that the browser back button works correctly with filter navigation

Starting URL: https://demo.playwright.dev/todomvc

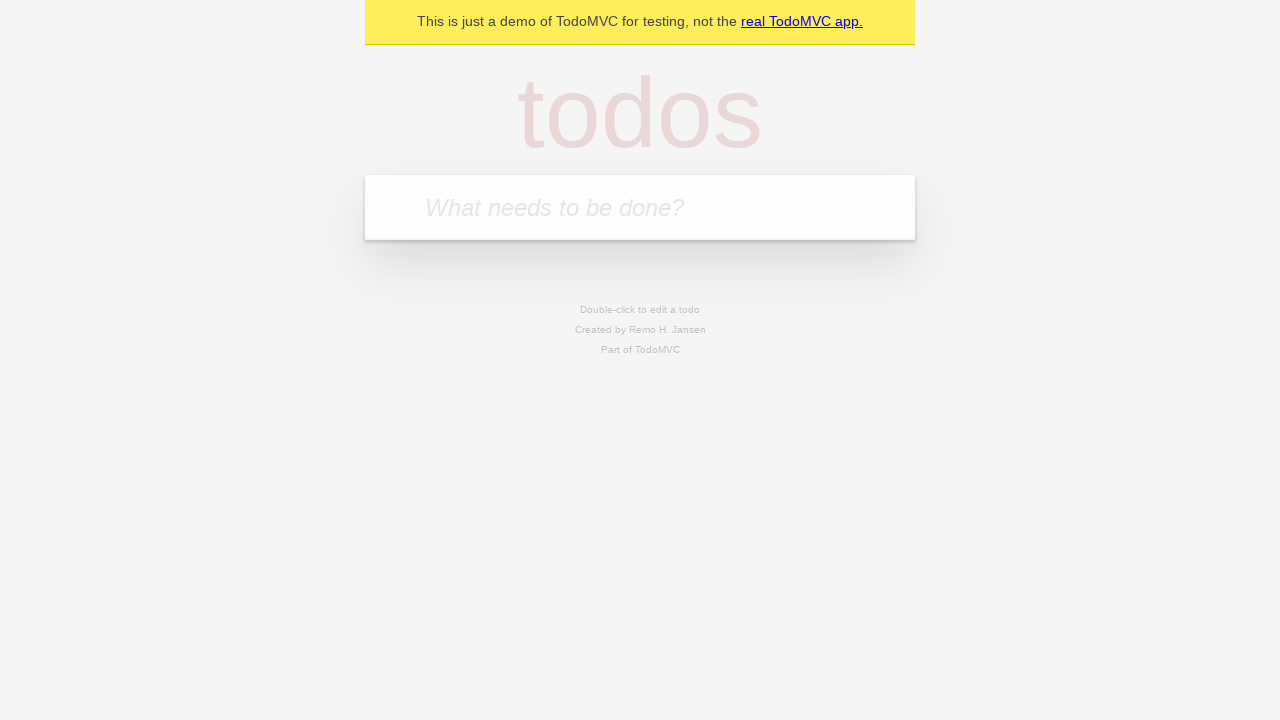

Filled todo input with 'buy some cheese' on internal:attr=[placeholder="What needs to be done?"i]
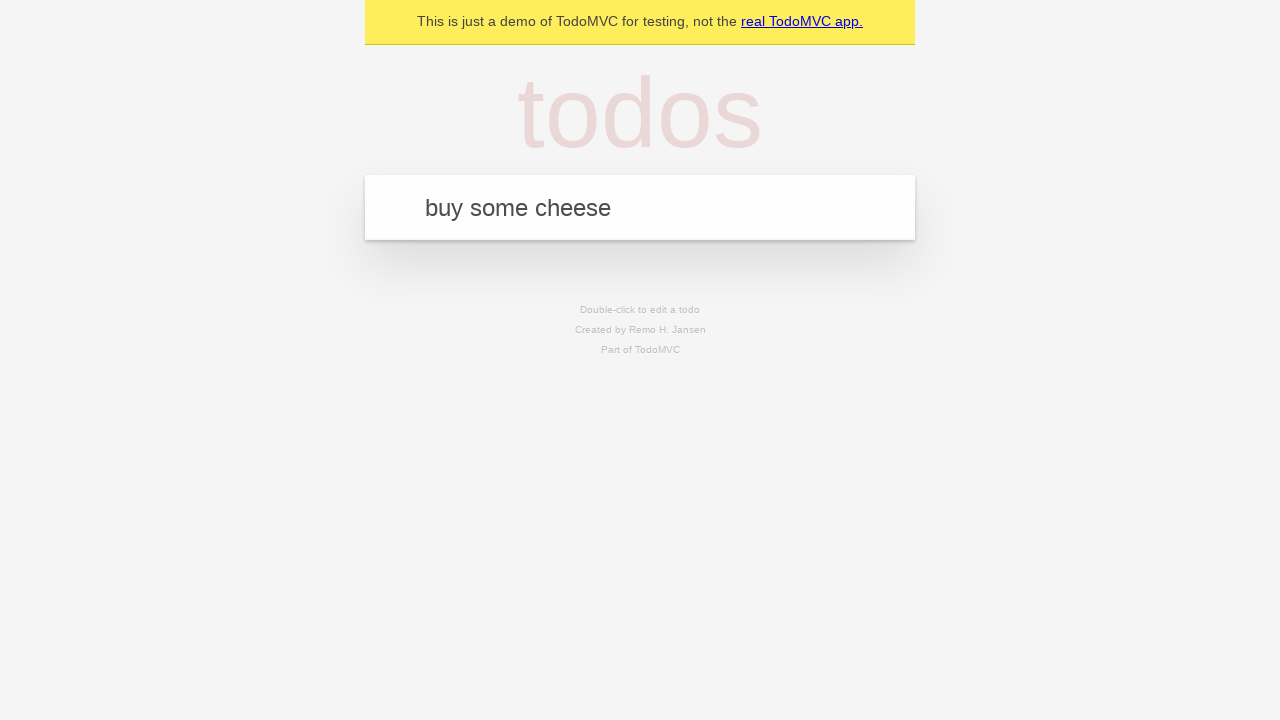

Pressed Enter to add first todo on internal:attr=[placeholder="What needs to be done?"i]
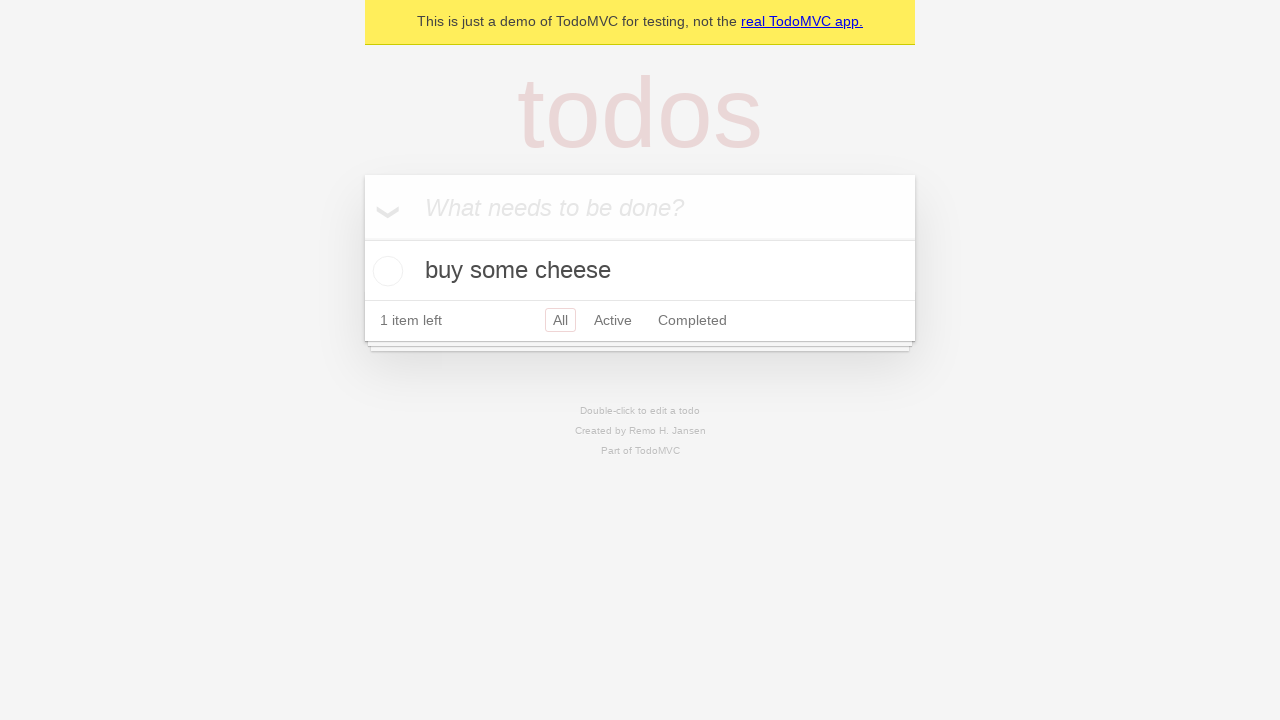

Filled todo input with 'feed the cat' on internal:attr=[placeholder="What needs to be done?"i]
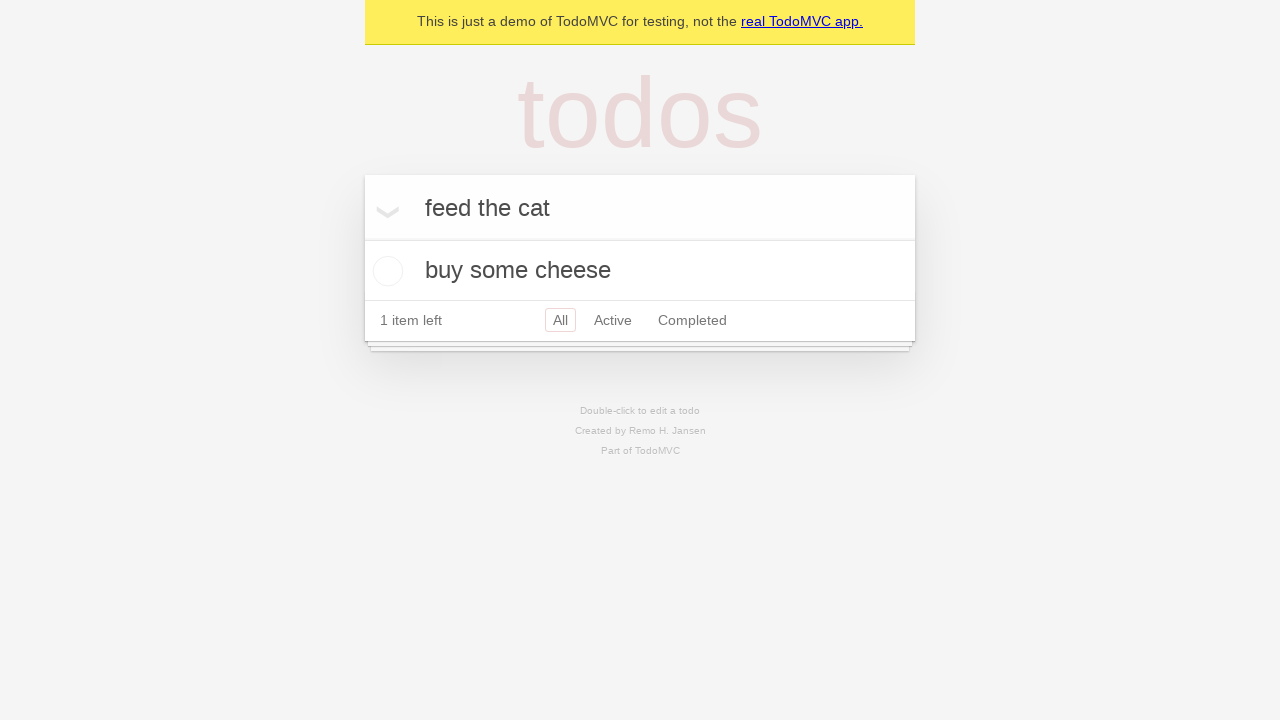

Pressed Enter to add second todo on internal:attr=[placeholder="What needs to be done?"i]
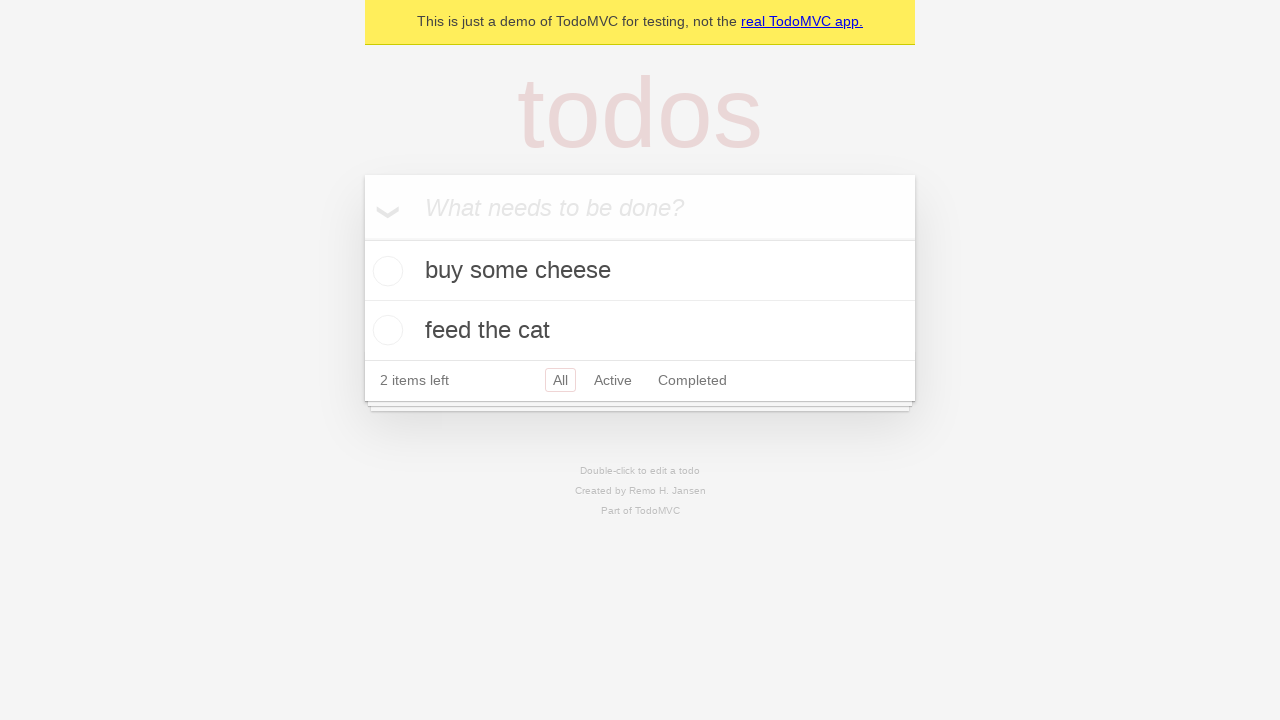

Filled todo input with 'book a doctors appointment' on internal:attr=[placeholder="What needs to be done?"i]
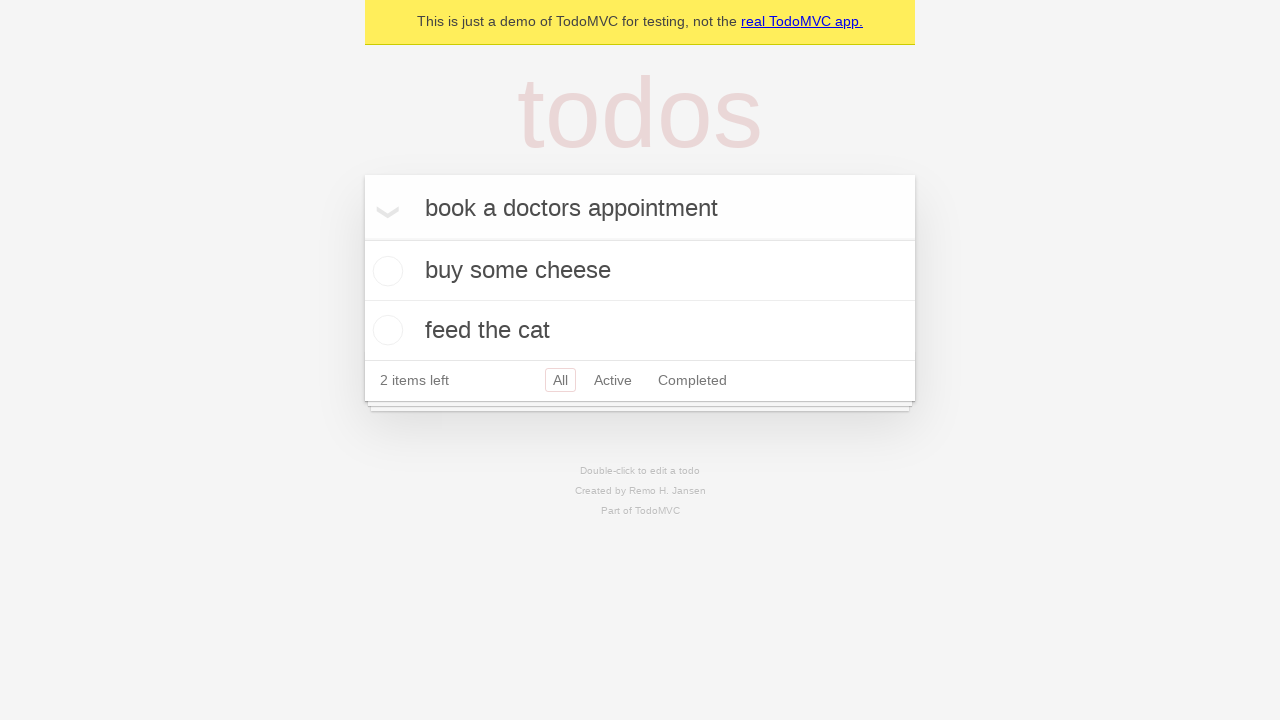

Pressed Enter to add third todo on internal:attr=[placeholder="What needs to be done?"i]
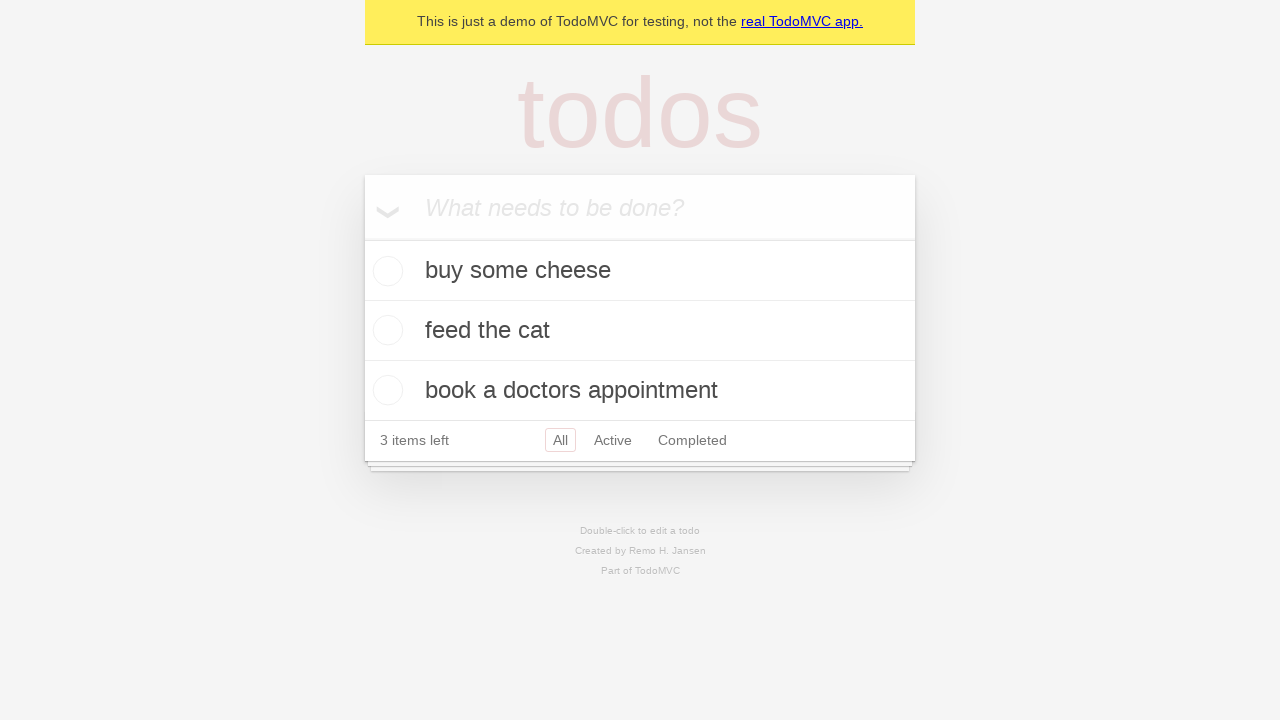

Checked the second todo item at (385, 330) on internal:testid=[data-testid="todo-item"s] >> nth=1 >> internal:role=checkbox
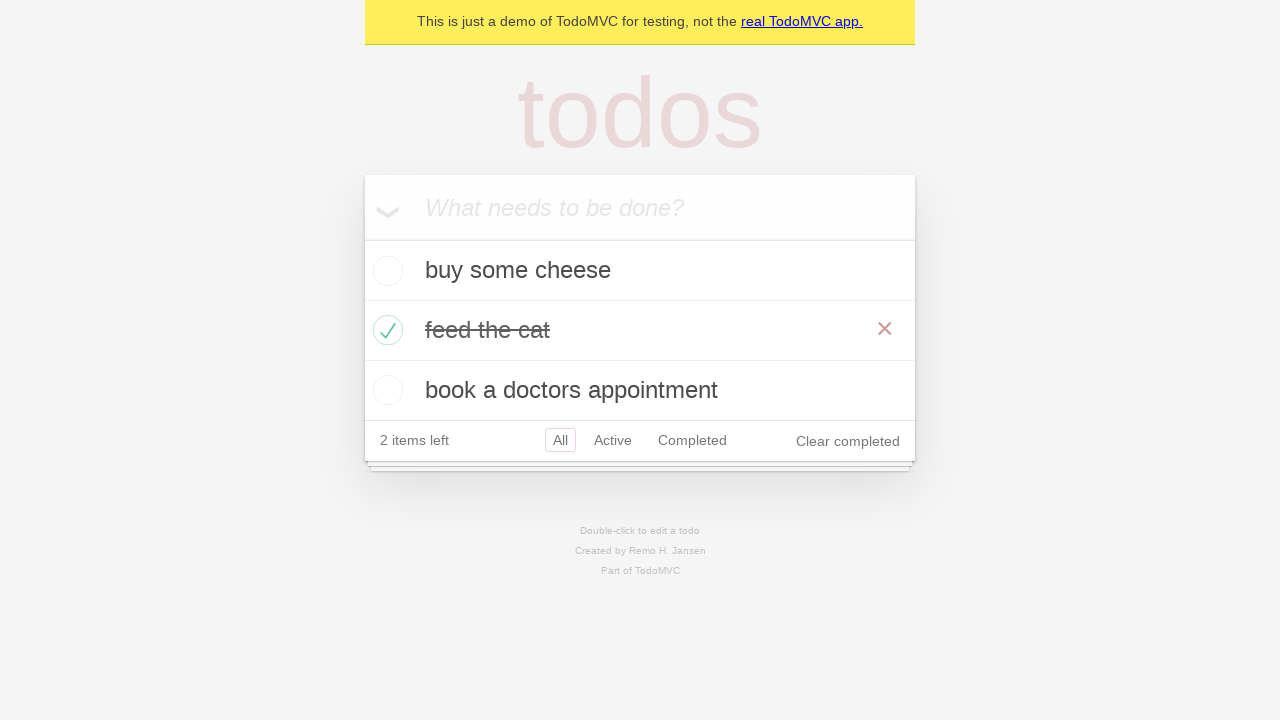

Clicked on 'All' filter link at (560, 440) on internal:role=link[name="All"i]
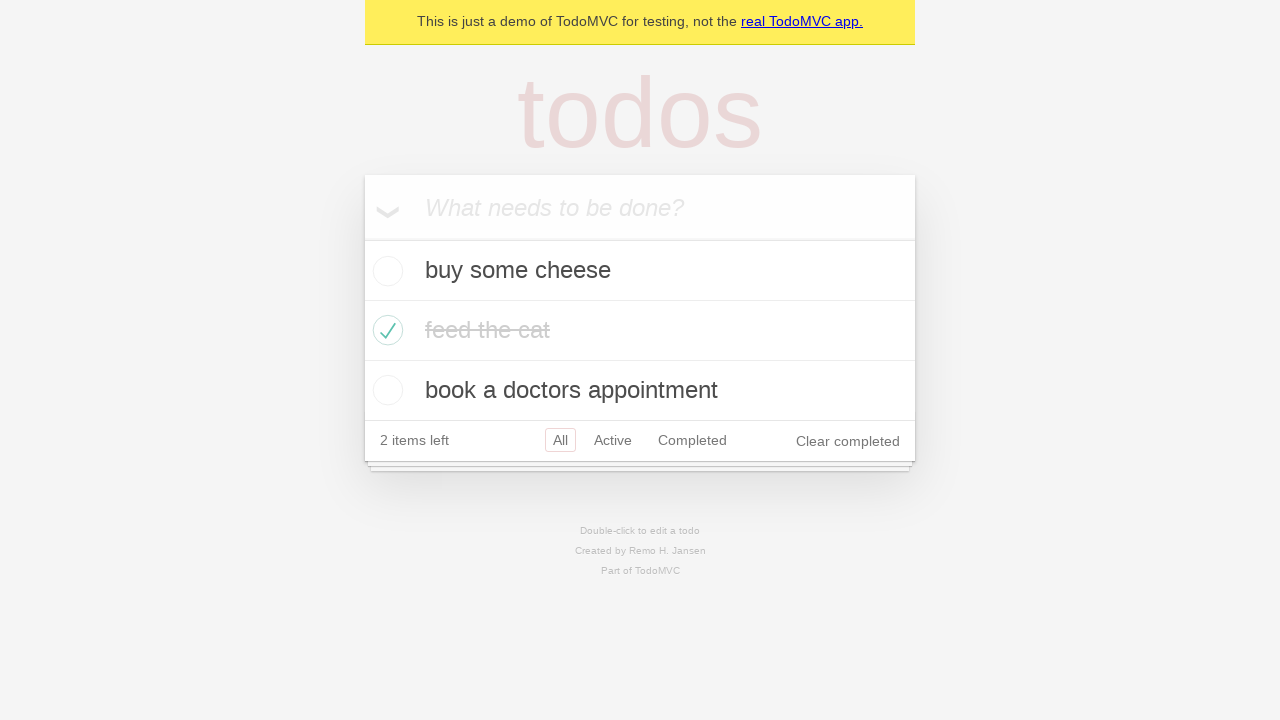

Clicked on 'Active' filter link at (613, 440) on internal:role=link[name="Active"i]
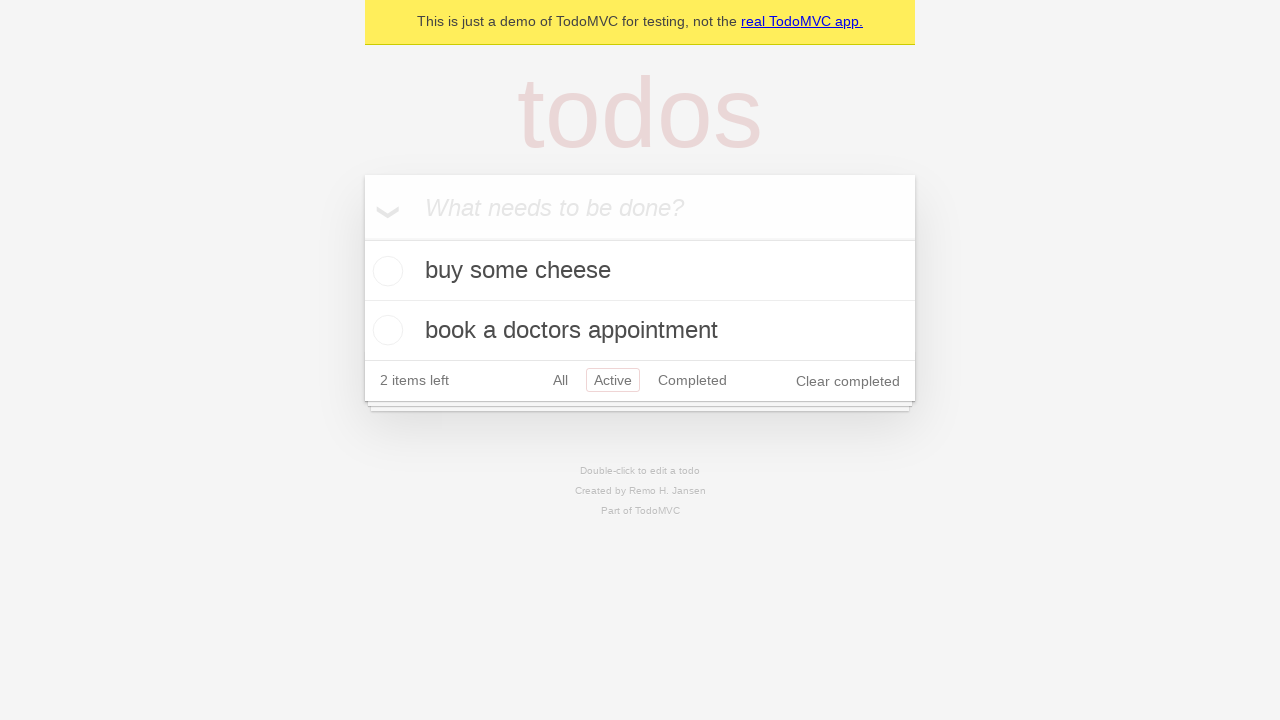

Clicked on 'Completed' filter link at (692, 380) on internal:role=link[name="Completed"i]
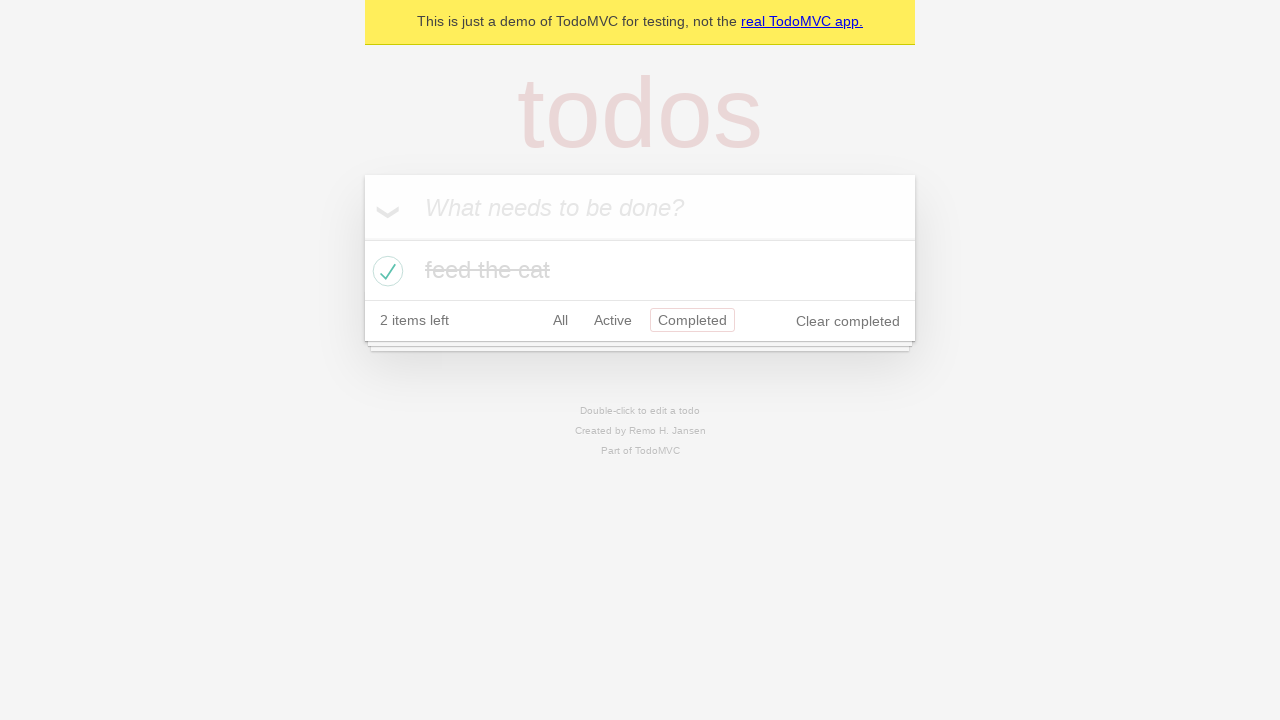

Navigated back using browser back button (from Completed filter)
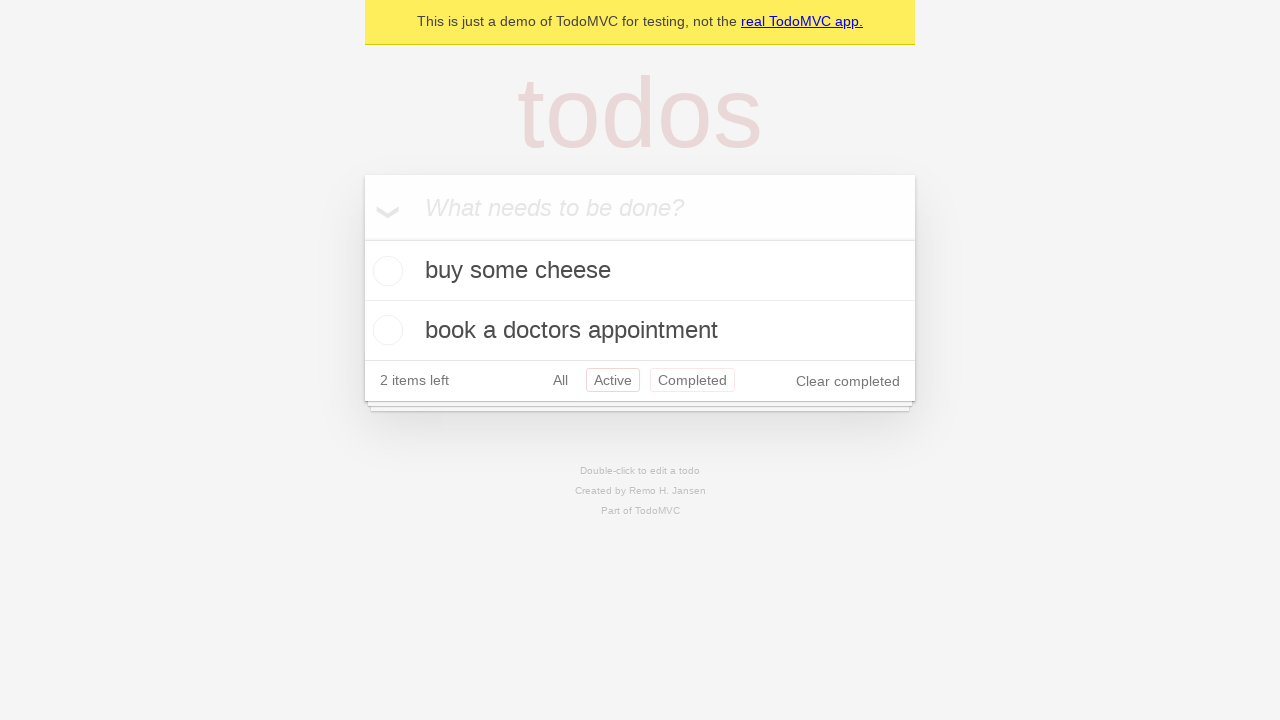

Navigated back using browser back button (from Active filter)
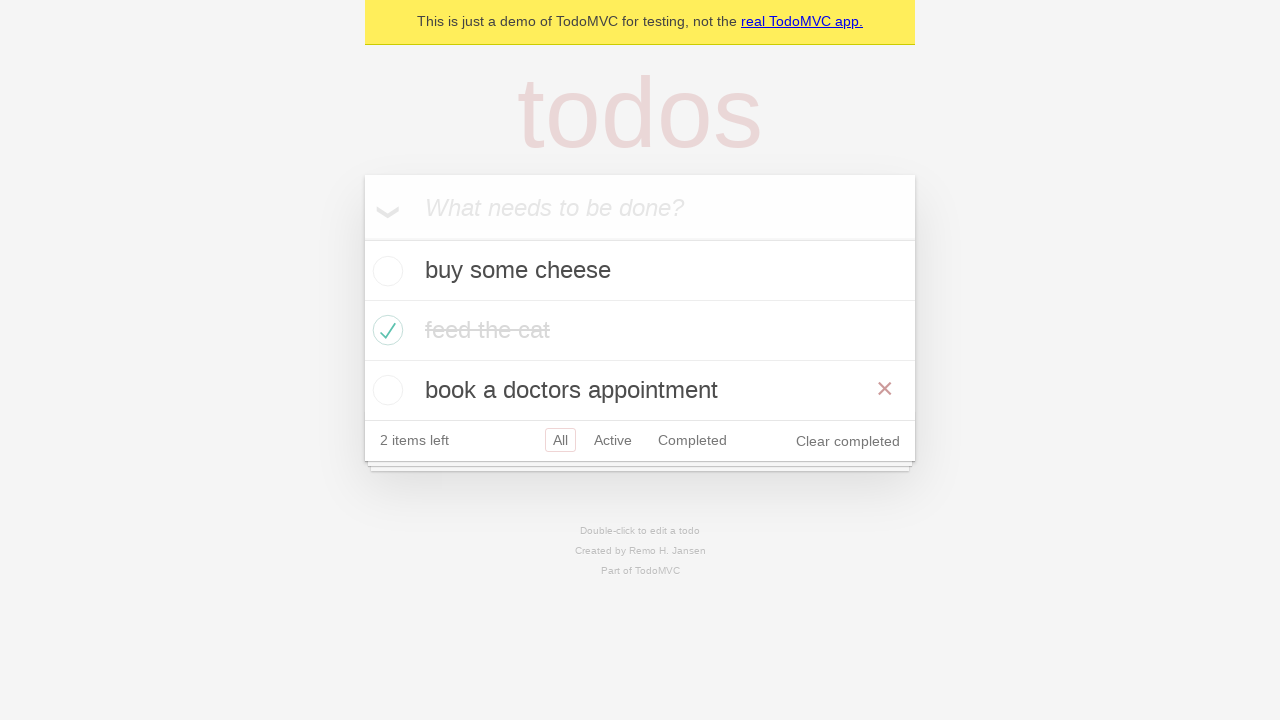

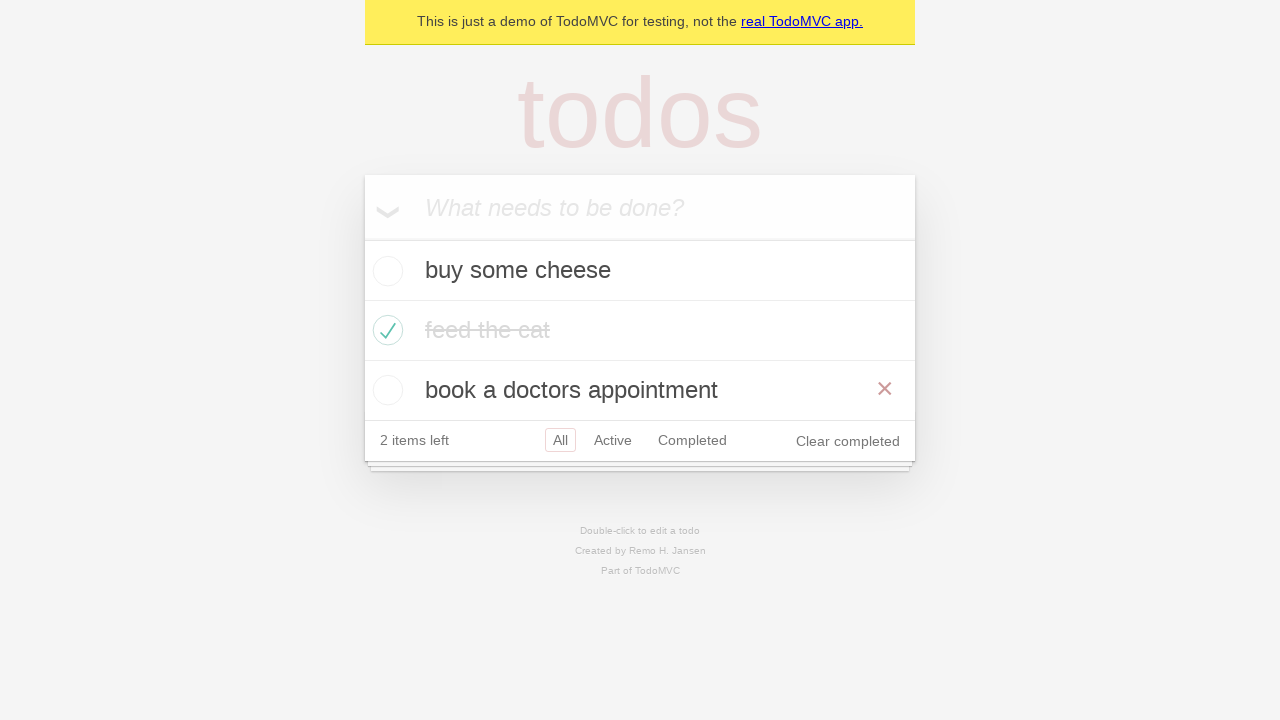